Tests context menu by navigating to the context menu page

Starting URL: http://the-internet.herokuapp.com/

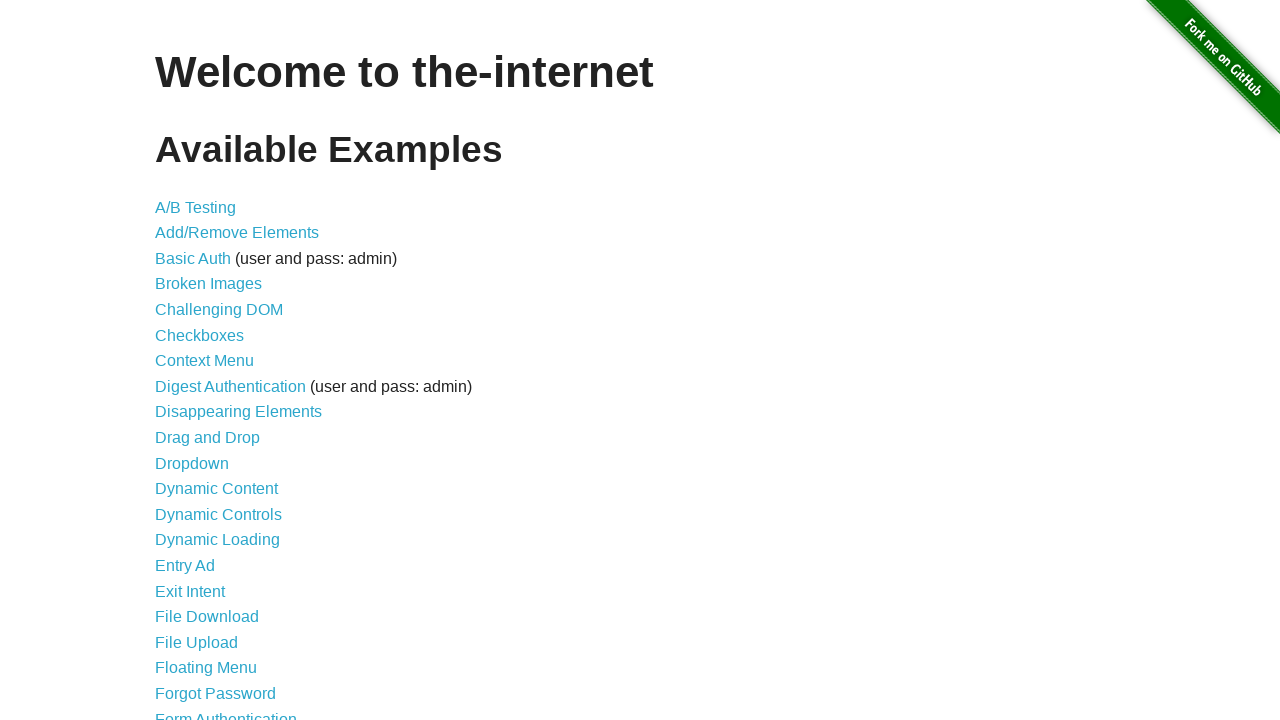

Clicked on Context Menu link to navigate to context menu page at (204, 361) on text=Context Menu
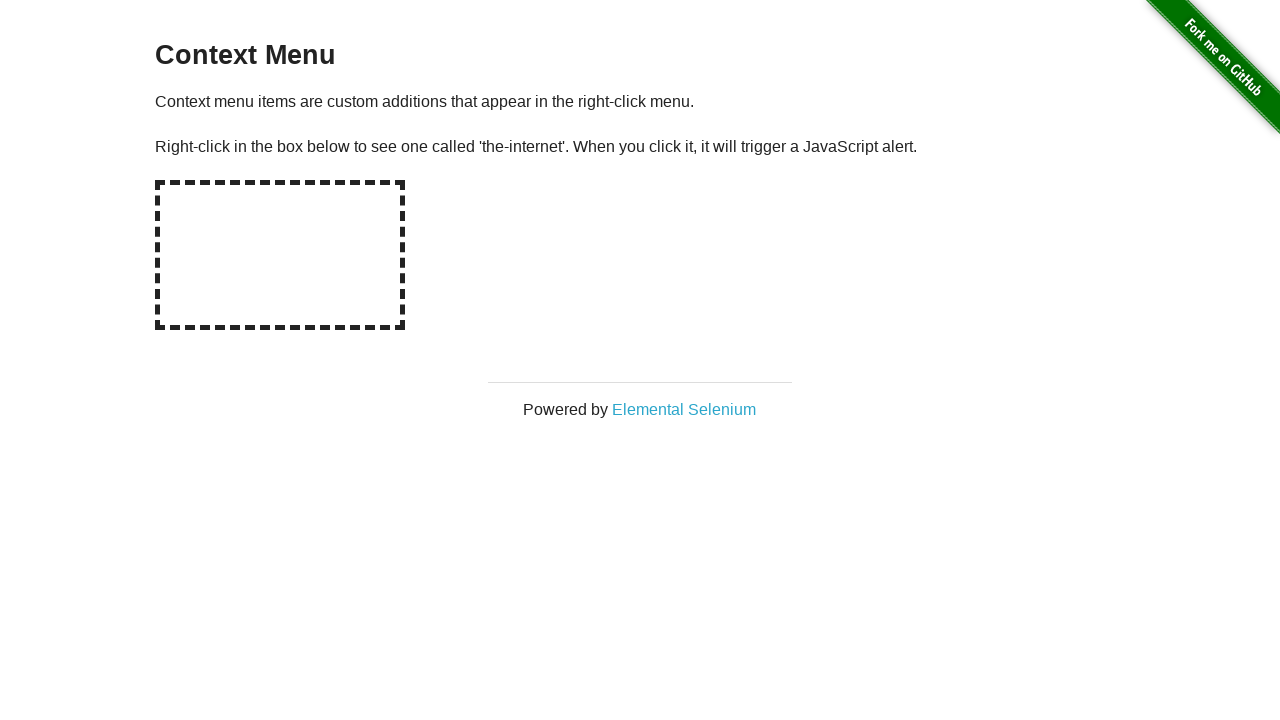

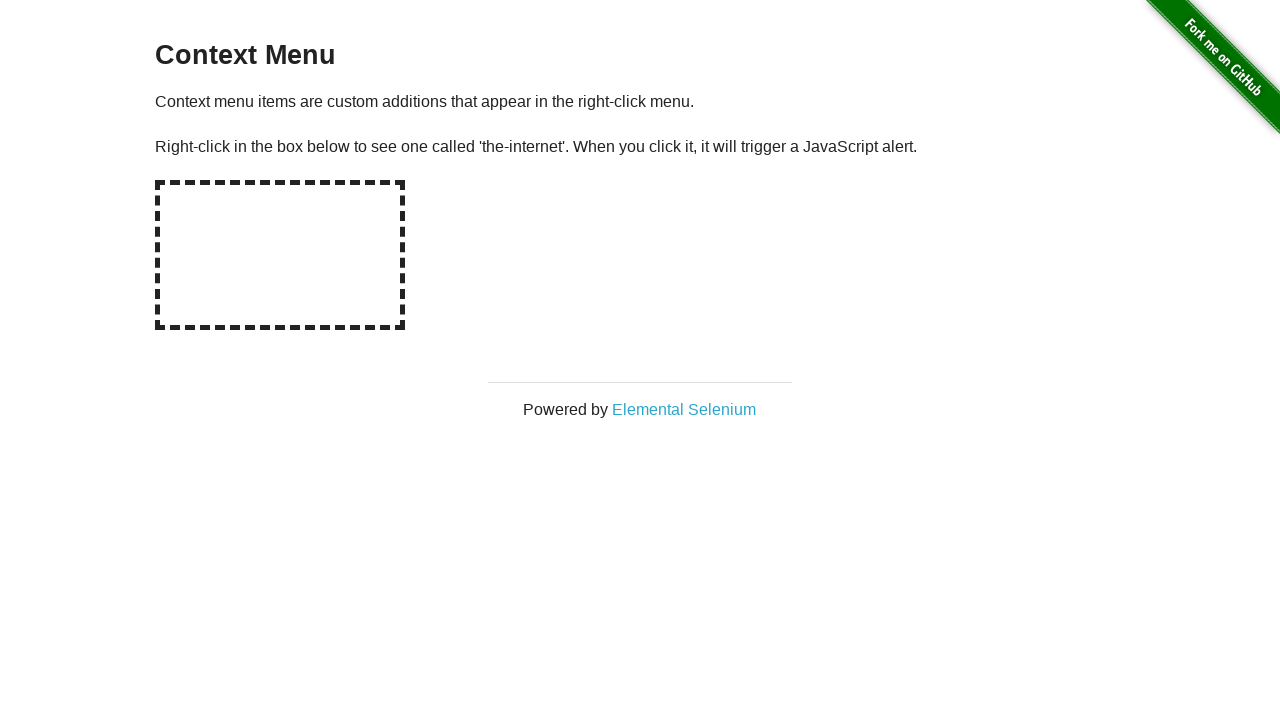